Tests the add/remove elements functionality by clicking the "Add Element" button twice to create two delete buttons, then clicking one delete button to remove it, and verifying only one delete button remains.

Starting URL: http://the-internet.herokuapp.com/add_remove_elements/

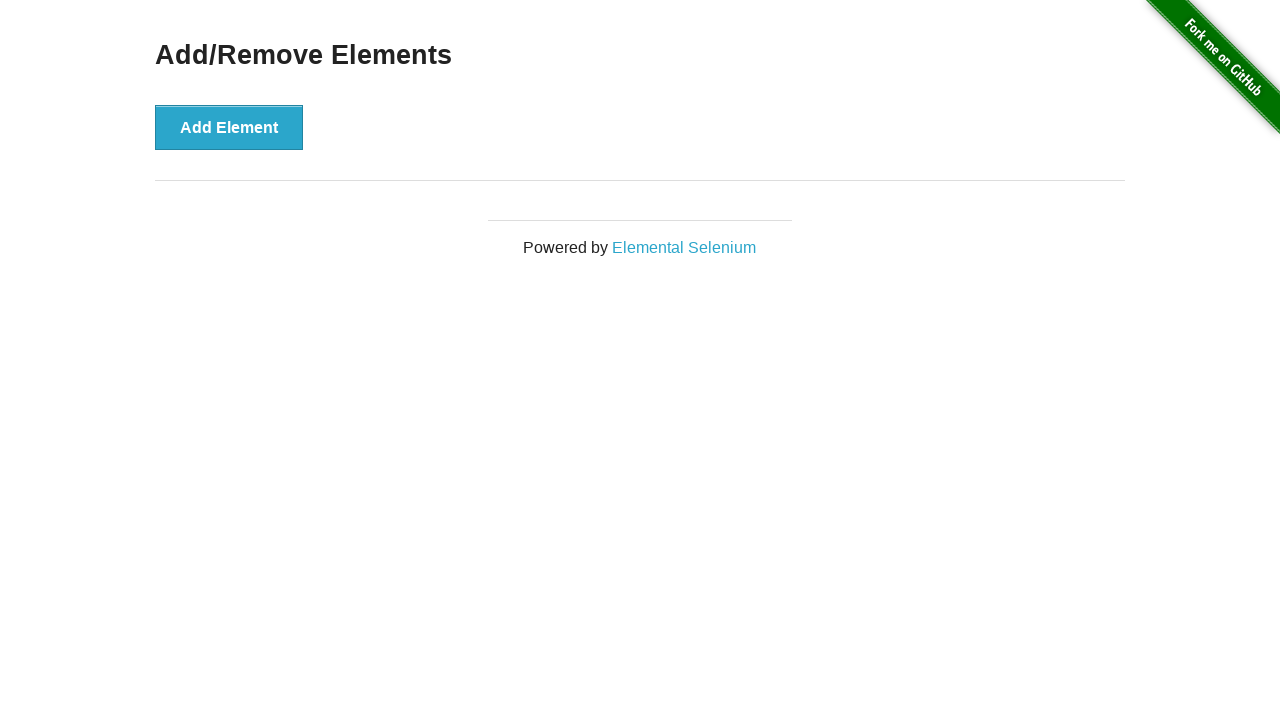

Clicked 'Add Element' button first time at (229, 127) on xpath=//button[text()='Add Element']
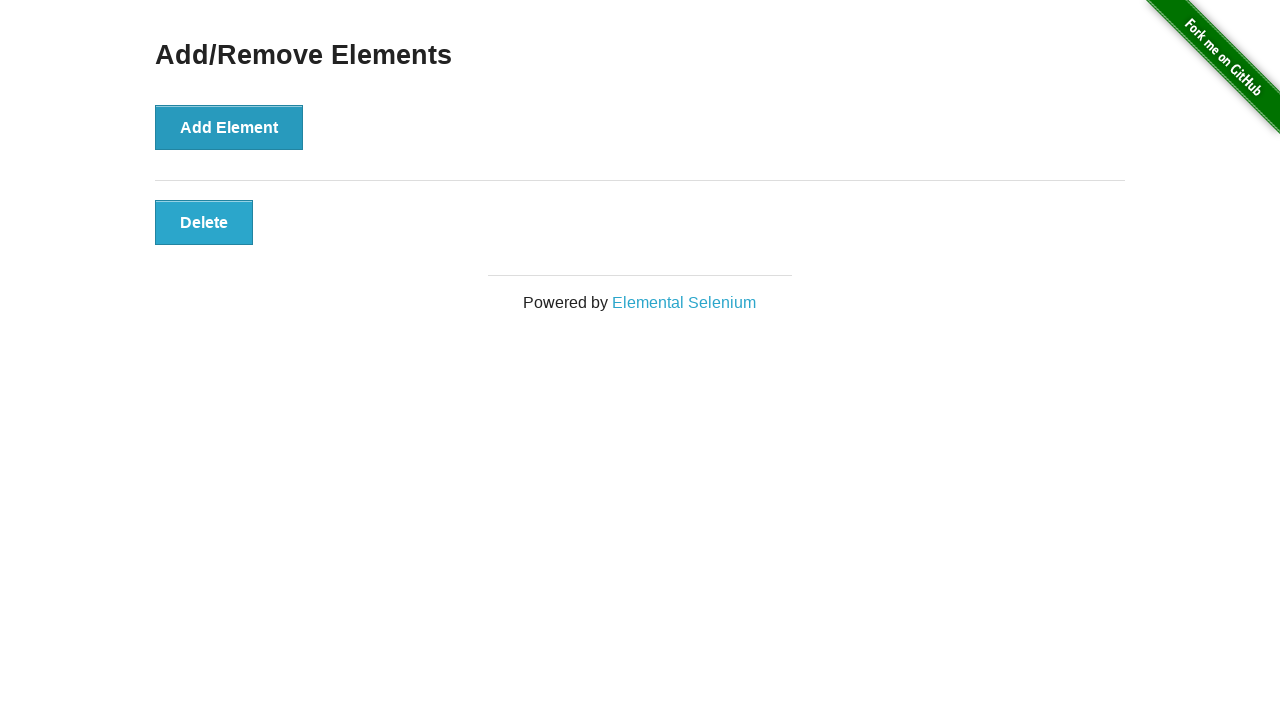

Clicked 'Add Element' button second time to create two delete buttons at (229, 127) on xpath=//button[text()='Add Element']
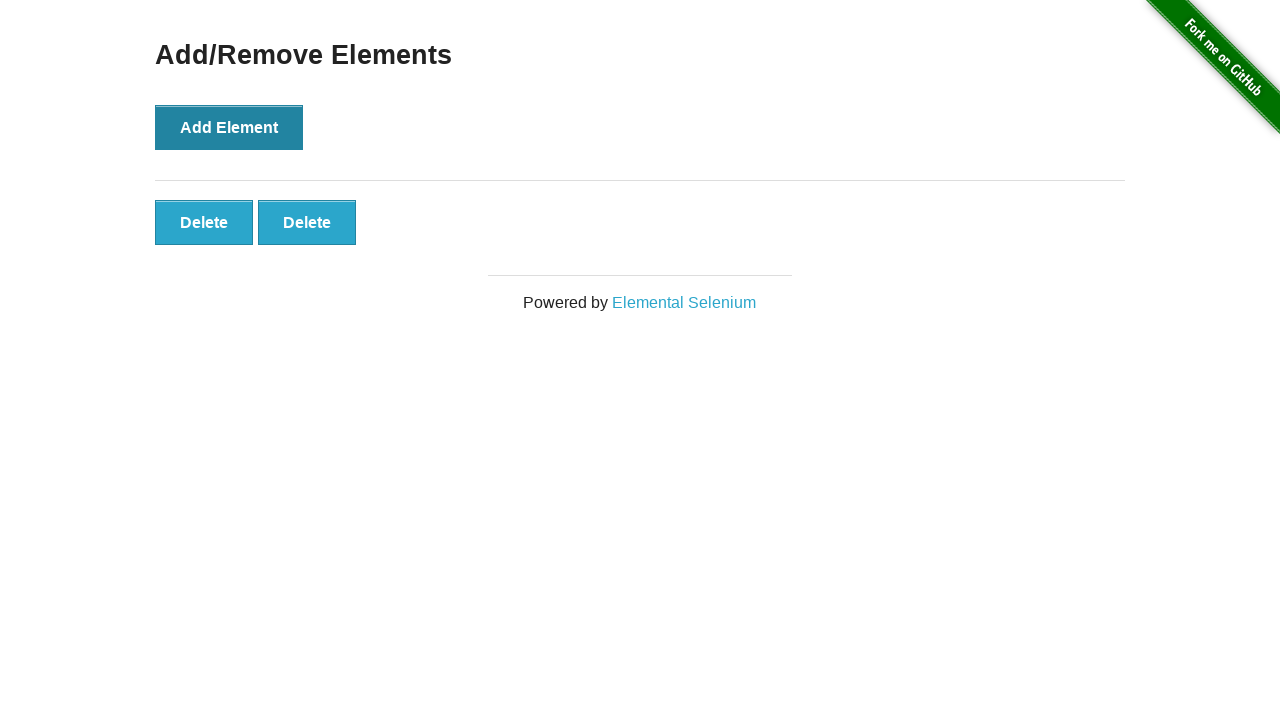

Clicked one of the delete buttons to remove it at (204, 222) on .added-manually
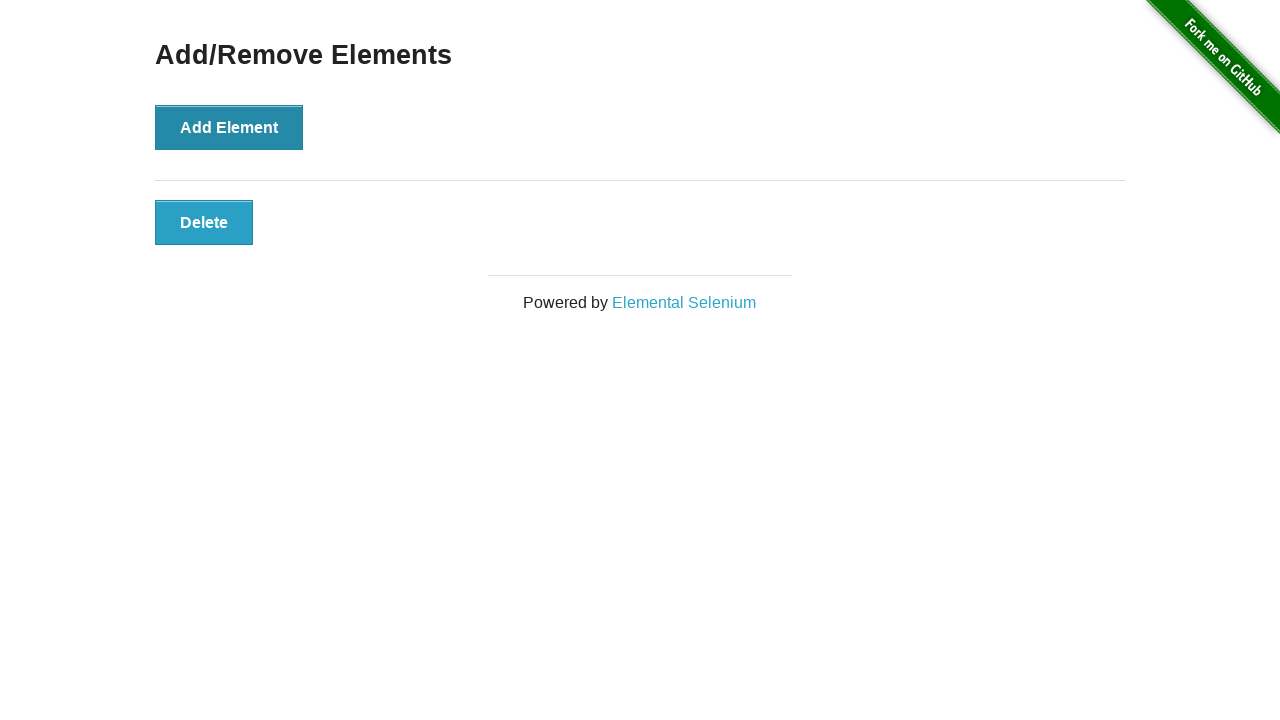

Waited for delete button selector to be available
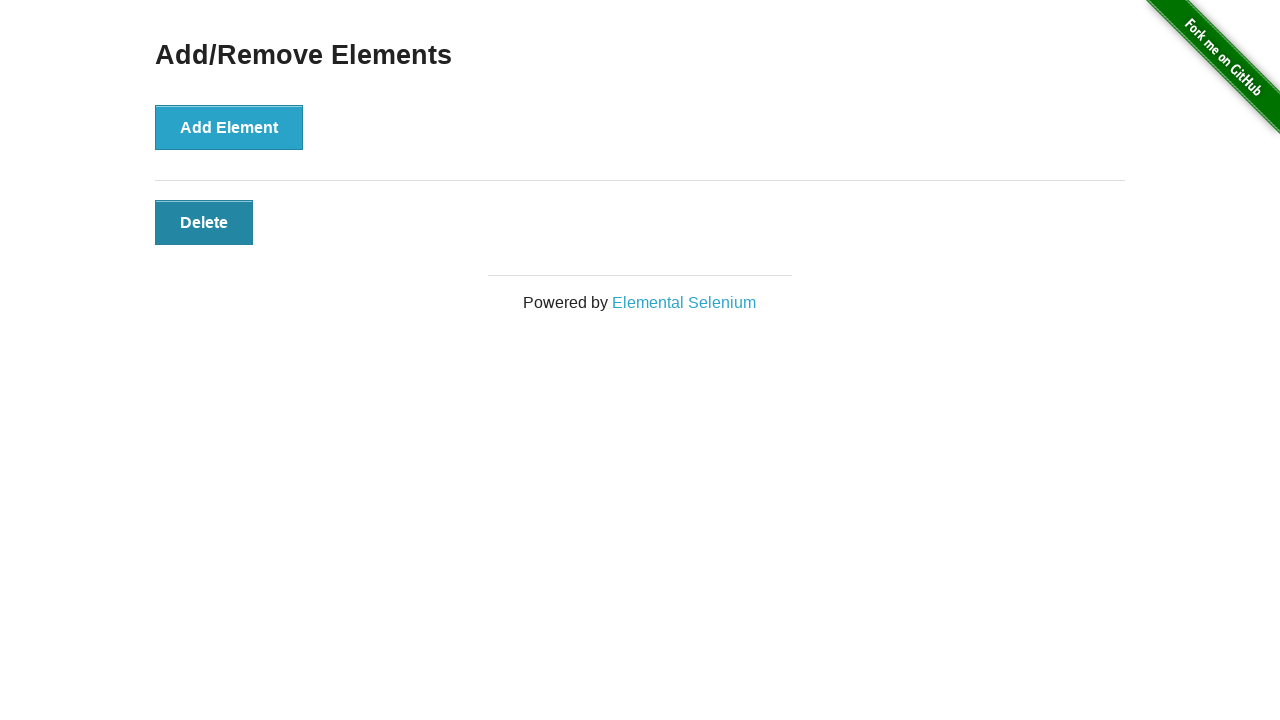

Located remaining delete buttons
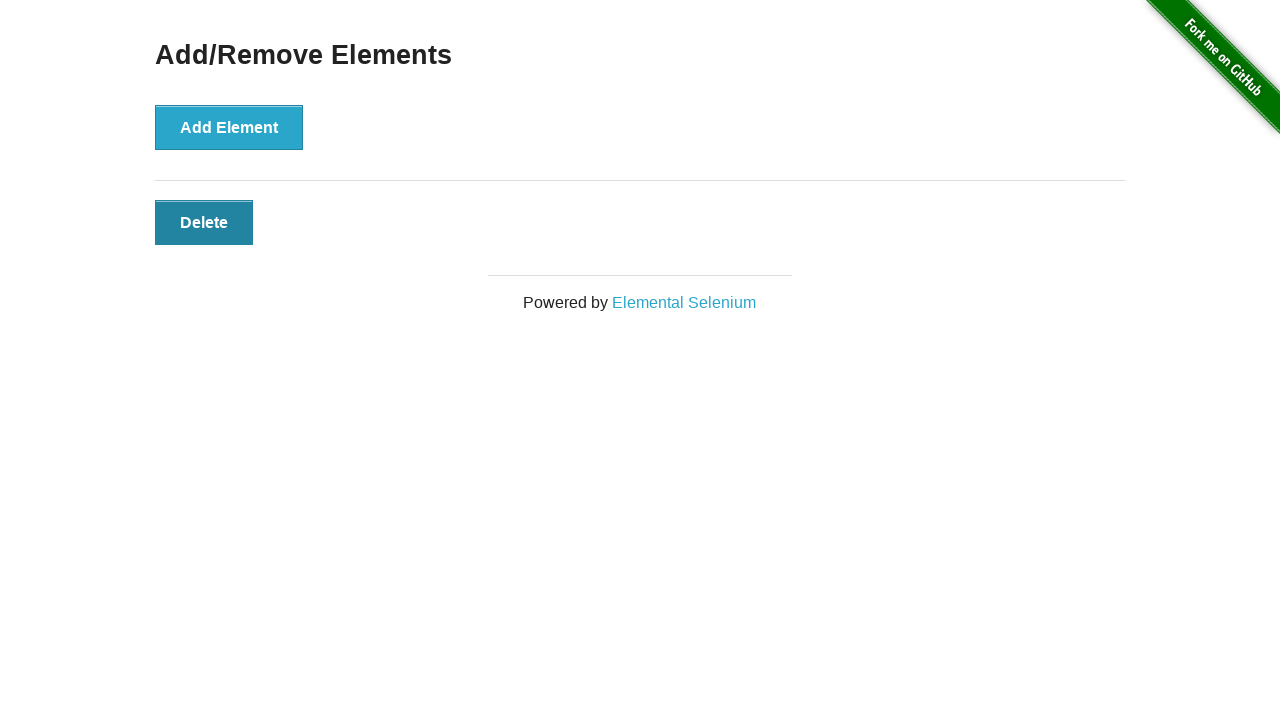

Verified that exactly one delete button remains
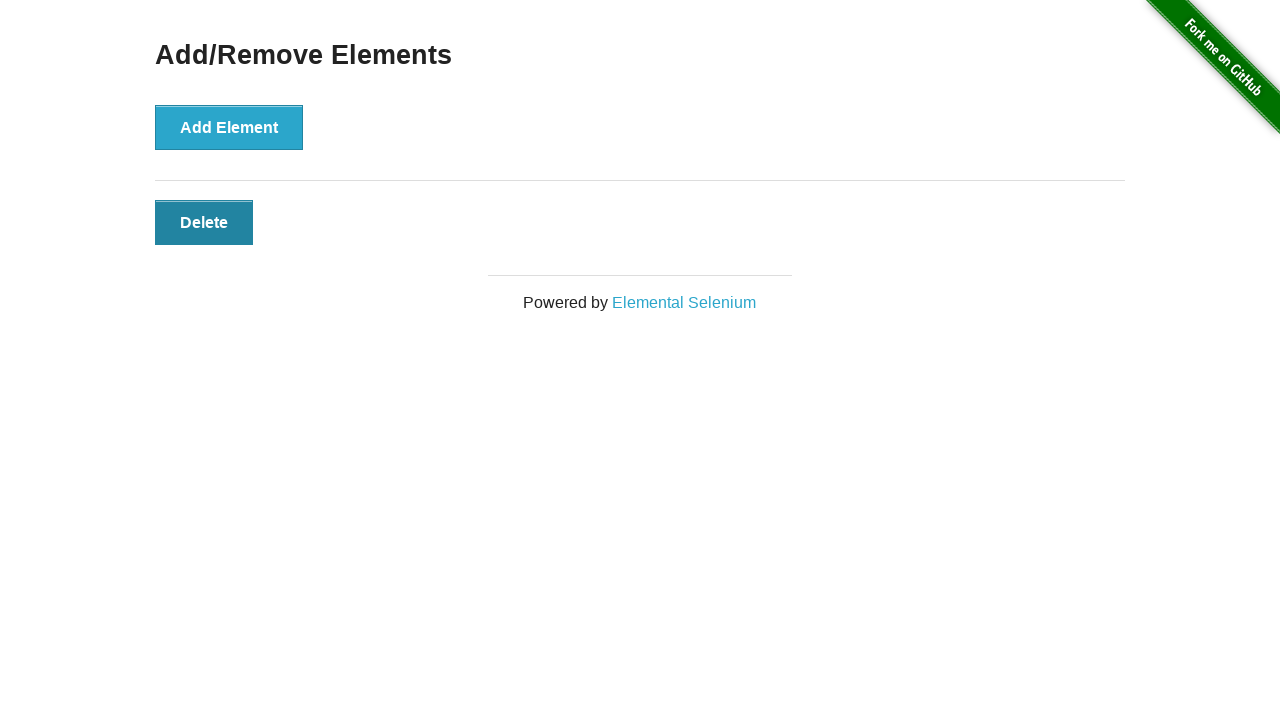

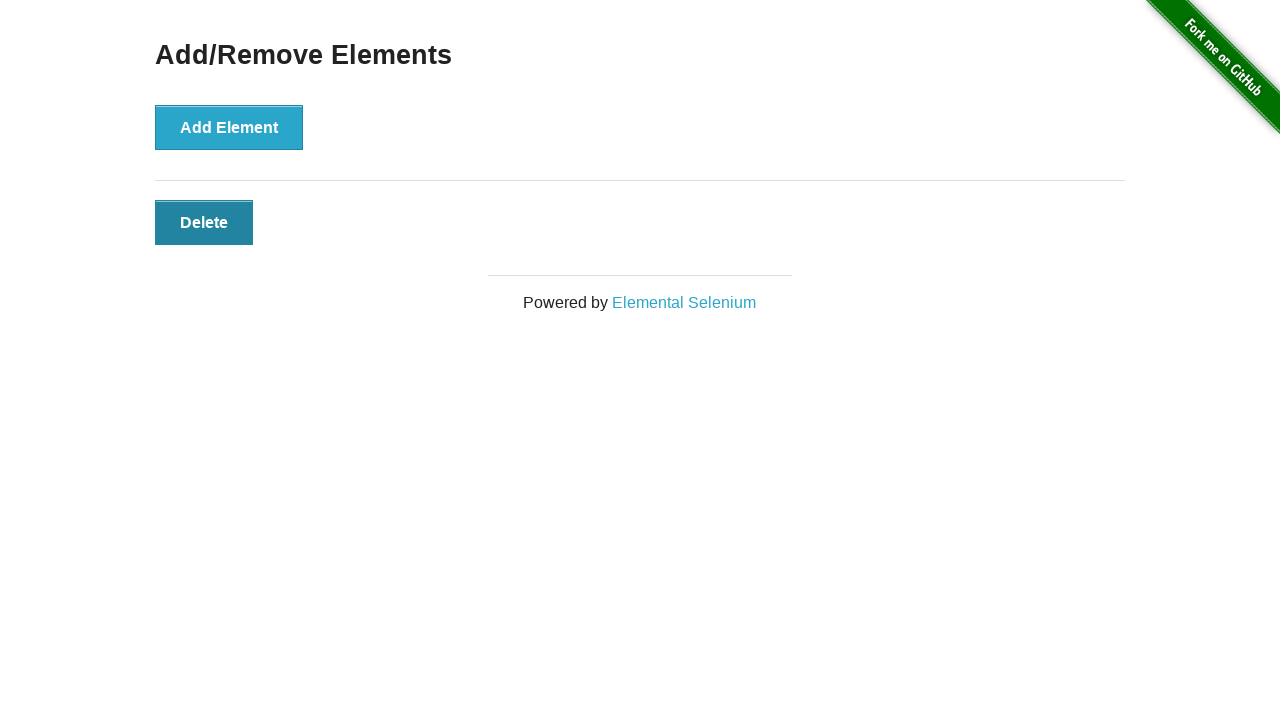